Tests file upload functionality by selecting a file for upload and submitting the form, then verifying the upload was successful

Starting URL: https://the-internet.herokuapp.com/upload

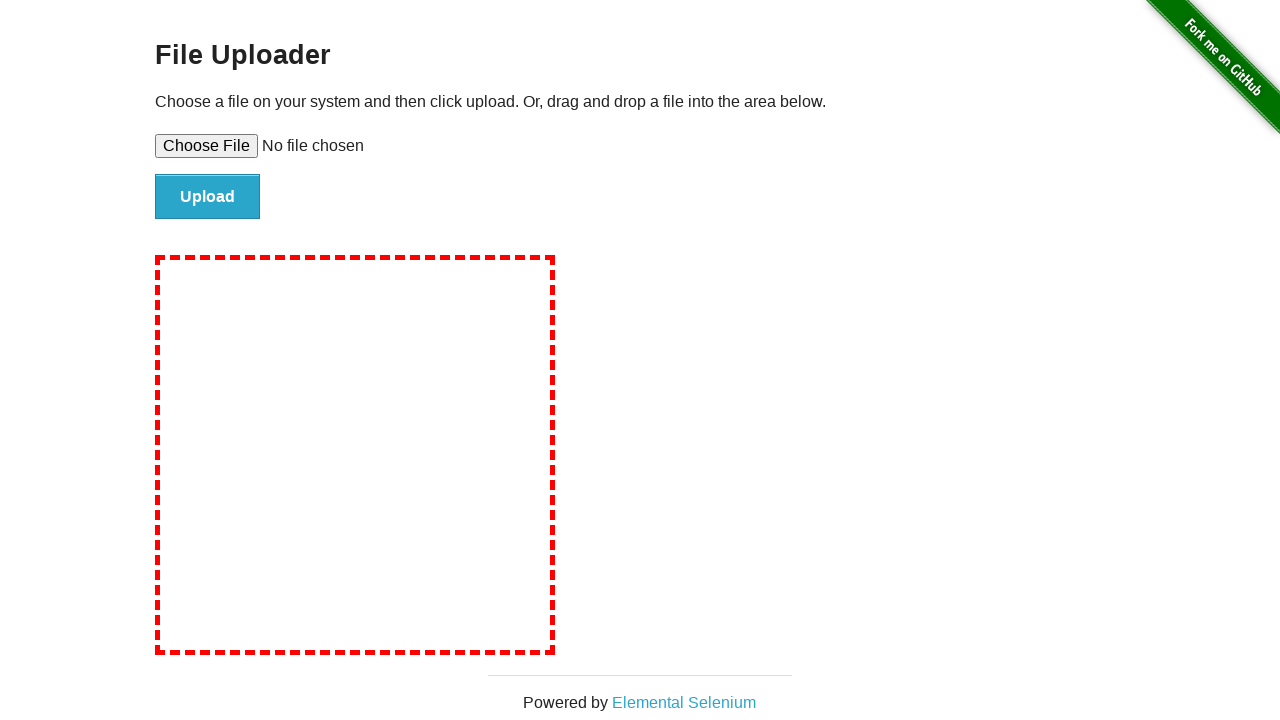

Created temporary test file for upload
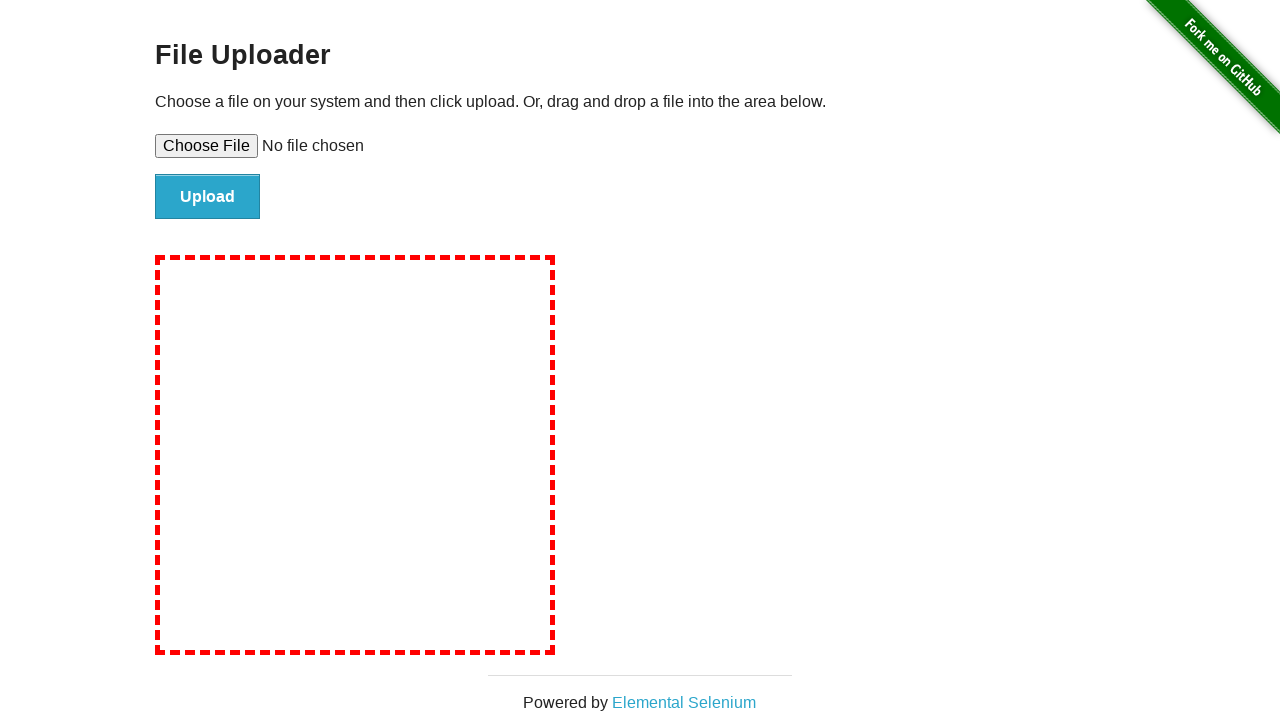

Selected test file in file upload input
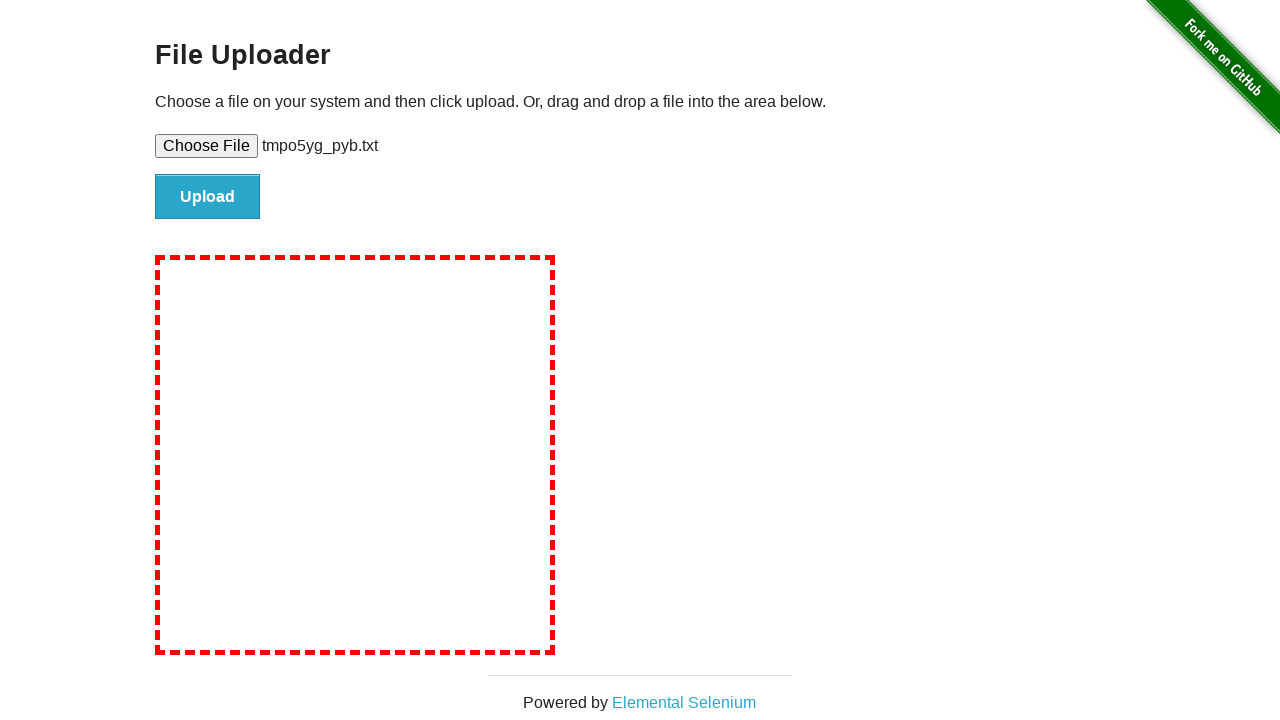

Clicked submit button to upload file at (208, 197) on #file-submit
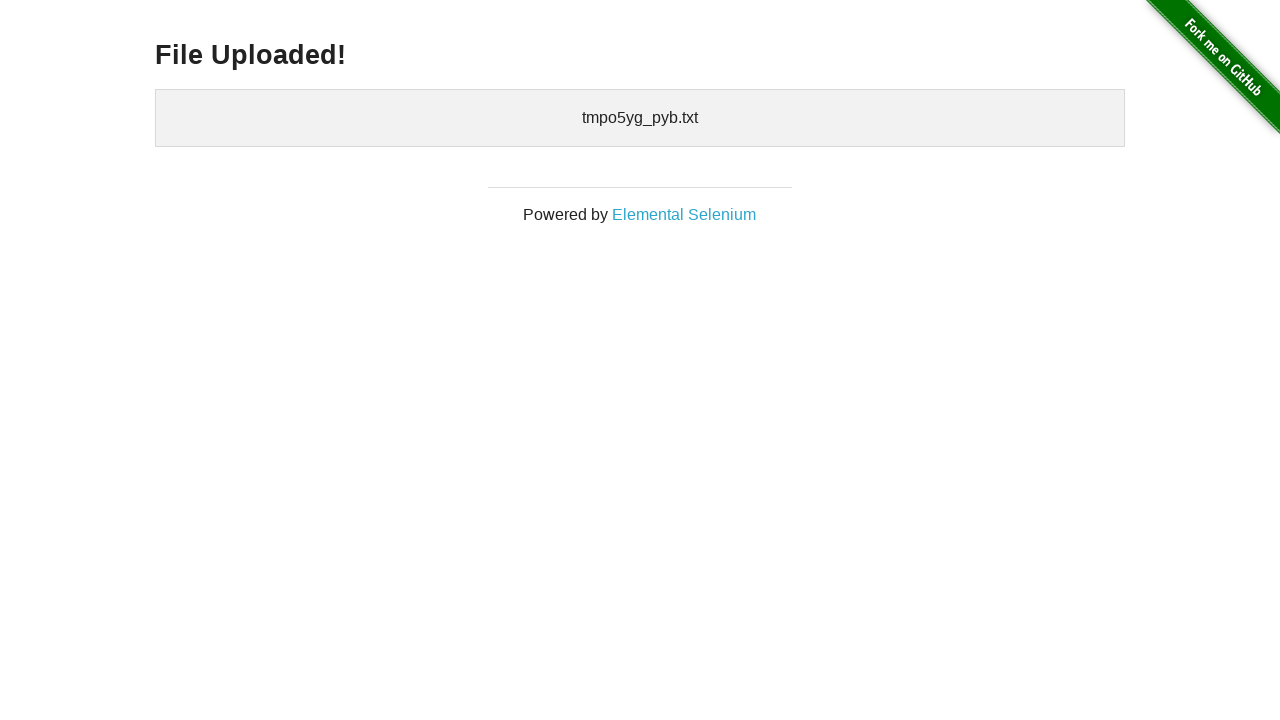

File upload confirmation message appeared
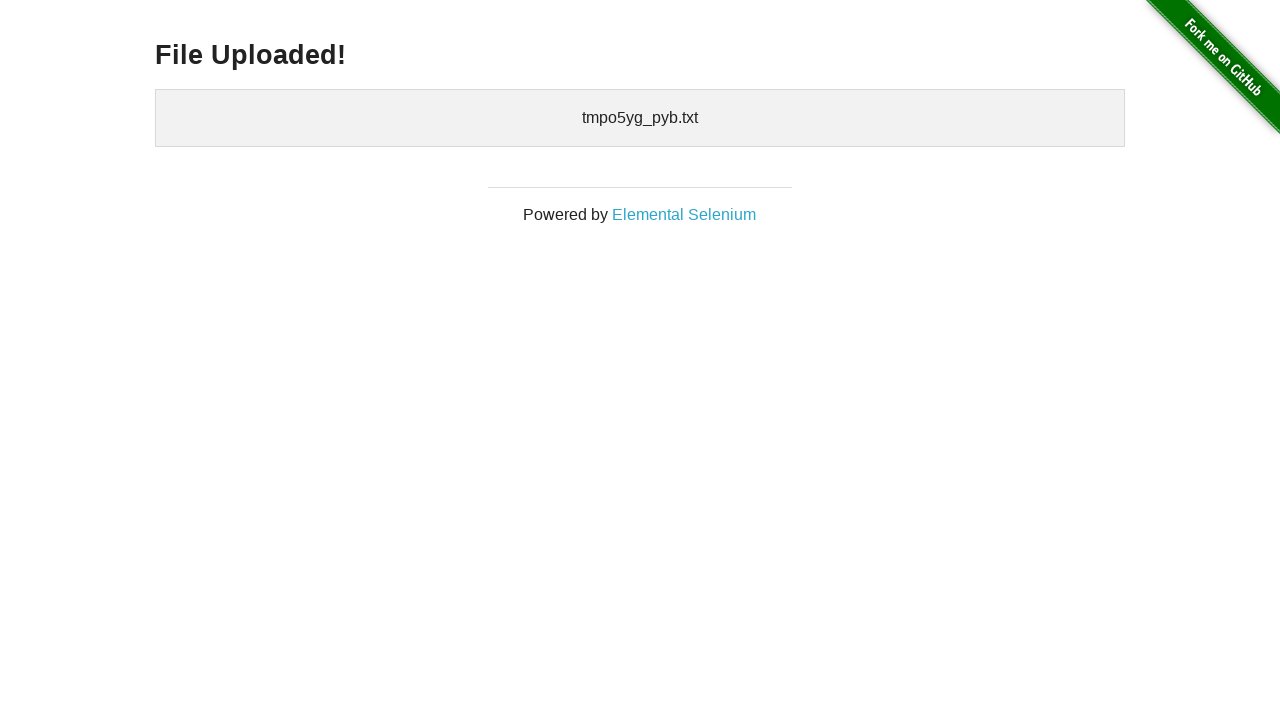

Cleaned up temporary test file
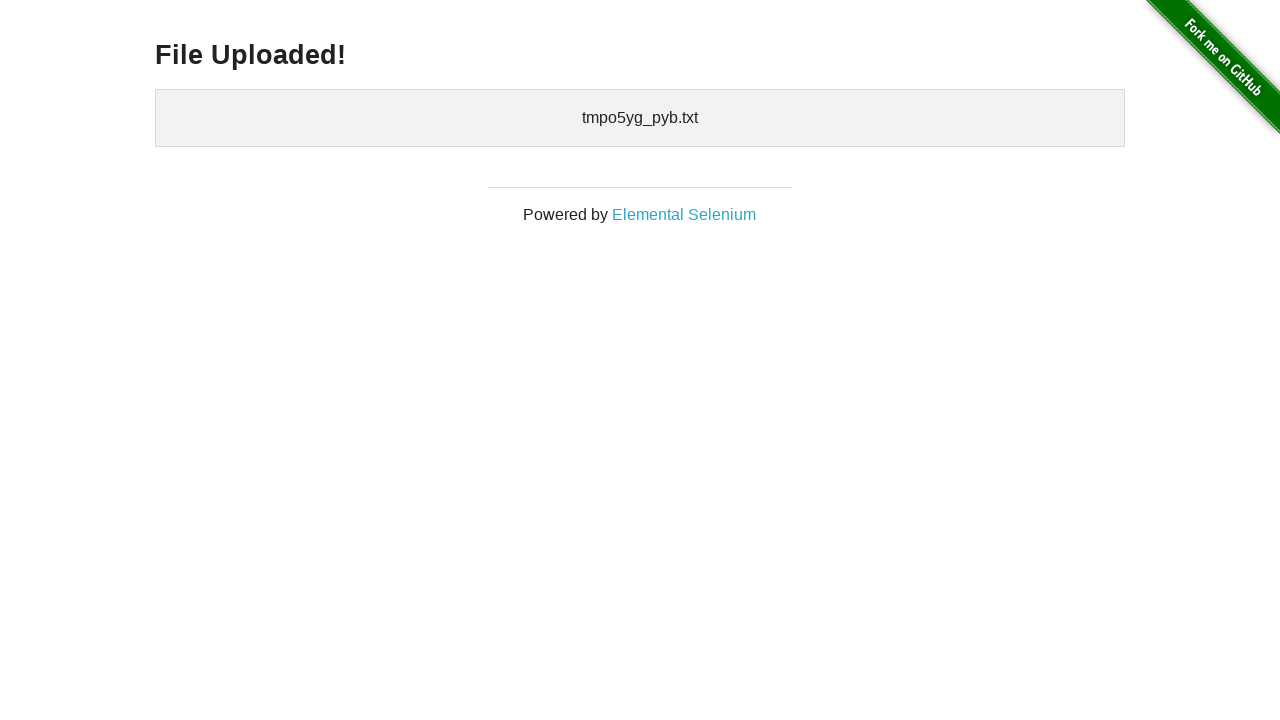

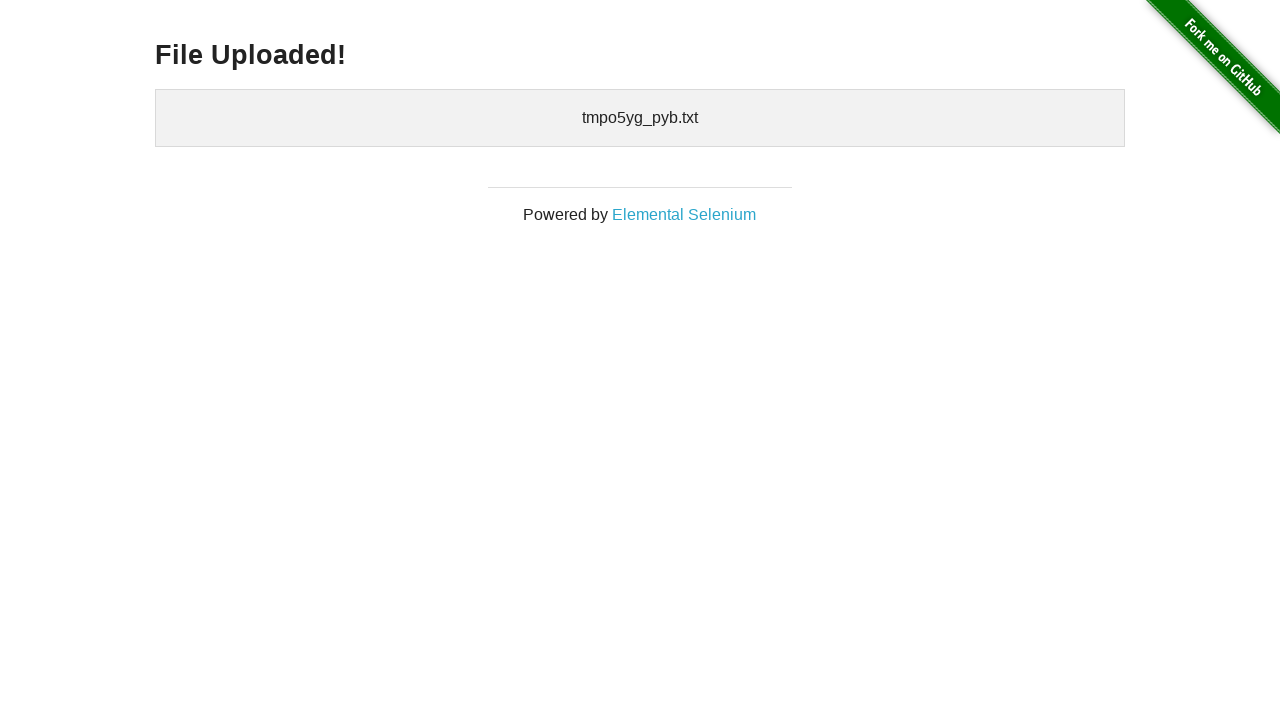